Tests sign-in form validation by entering invalid credentials and verifying the JavaScript alert displays the correct error message

Starting URL: https://claruswaysda.github.io/signIn.html

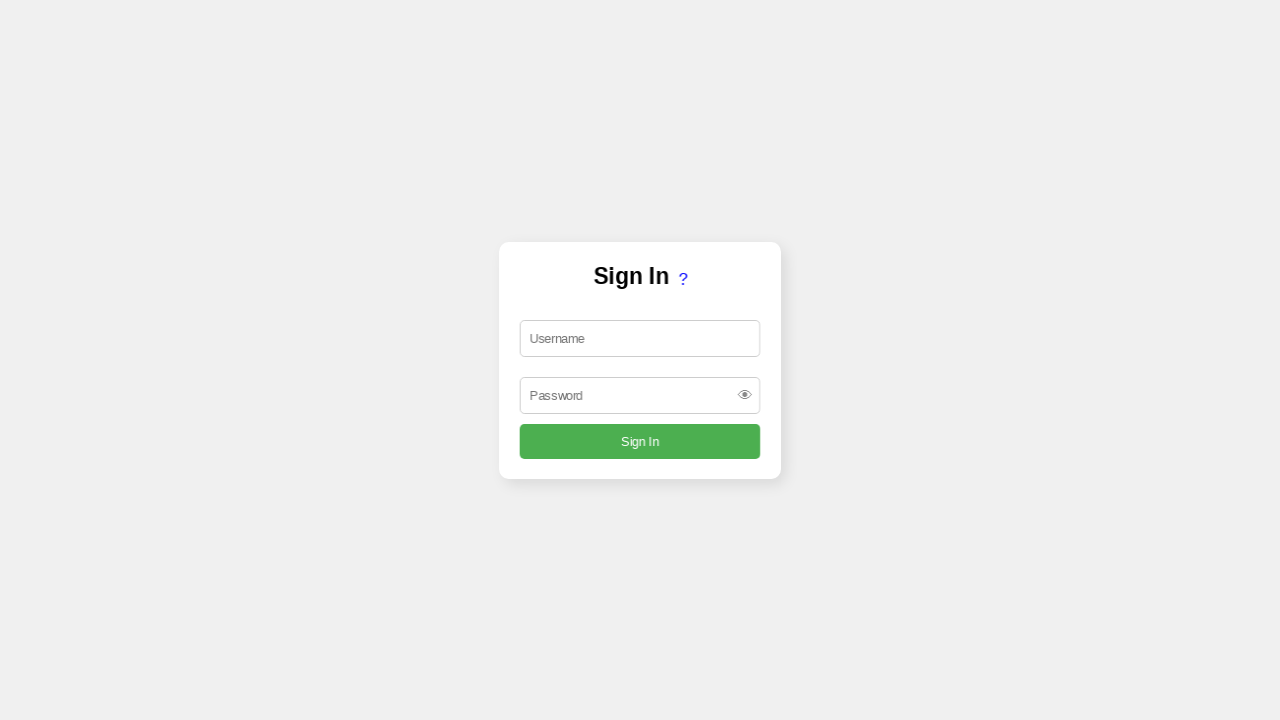

Set up dialog handler to capture alert message
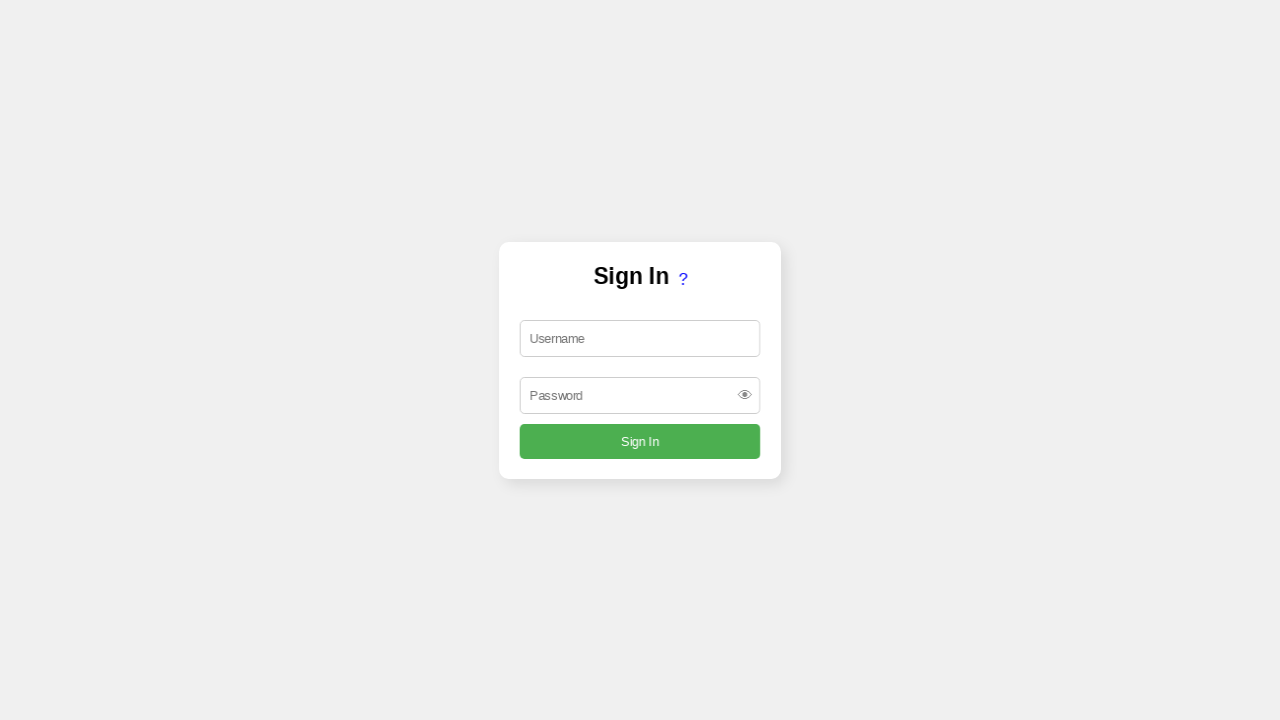

Filled username field with 'wrongusername' on #username
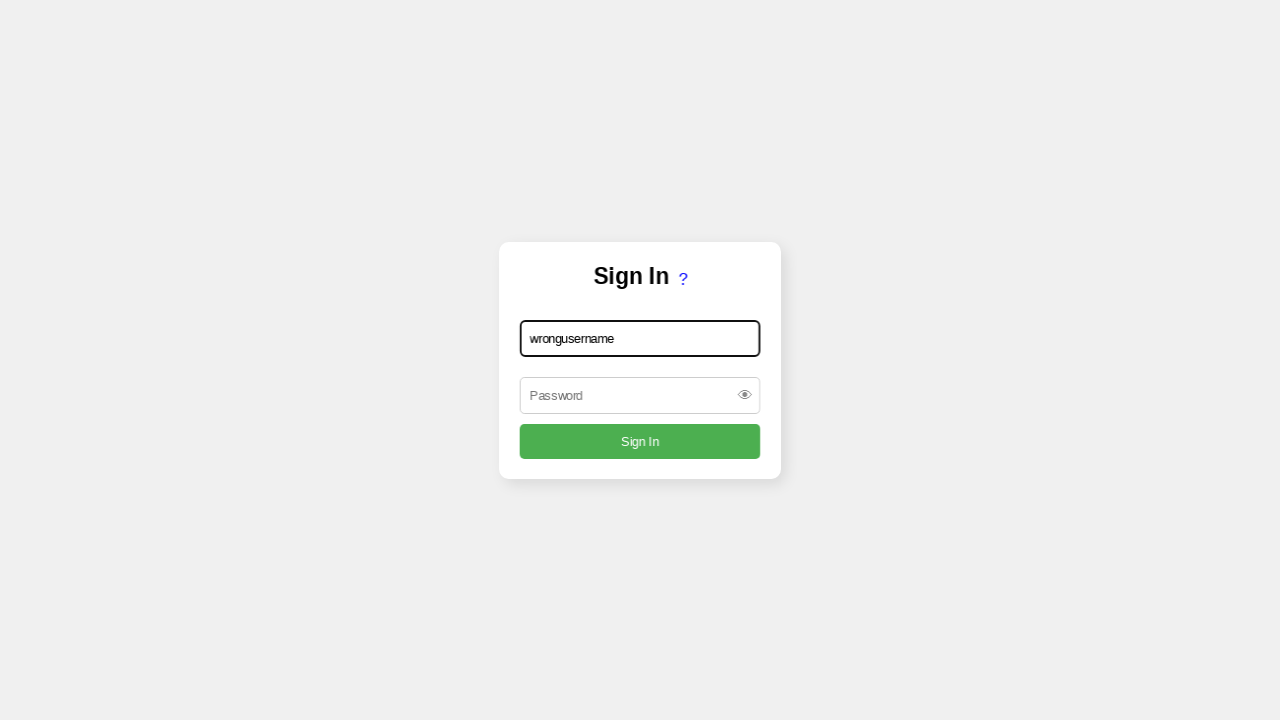

Filled password field with 'wrongpassword' on #password
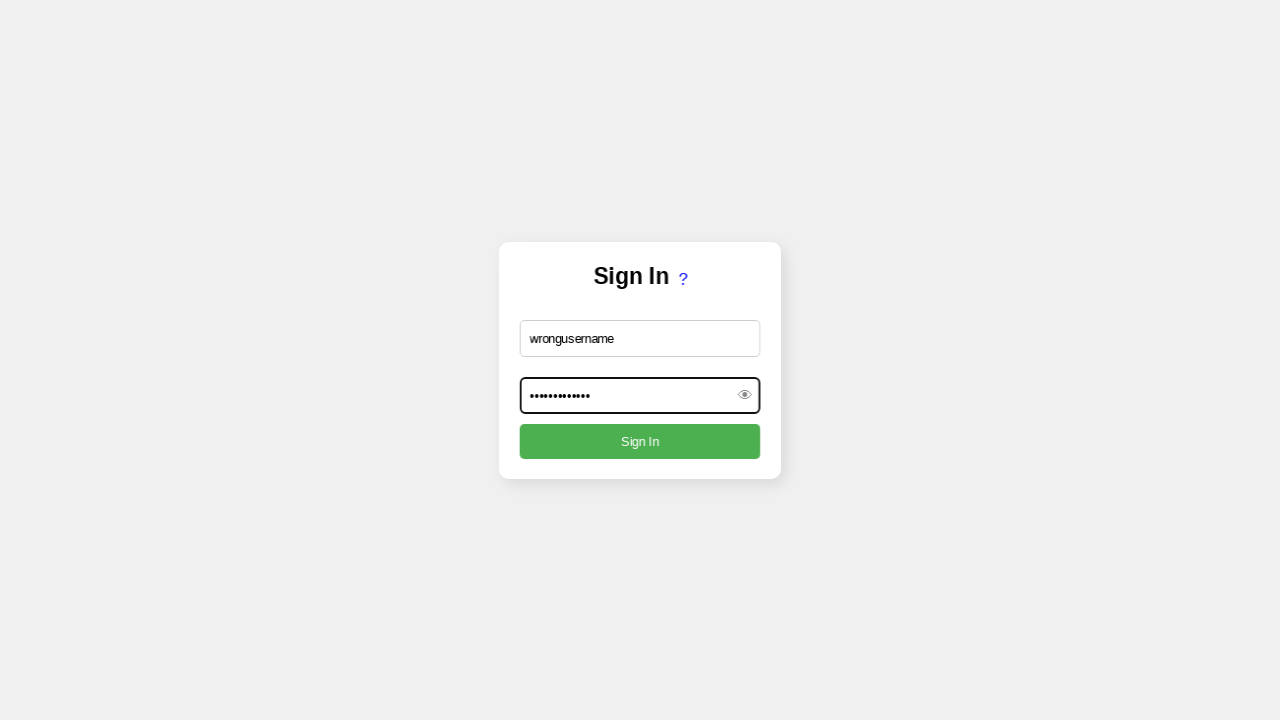

Pressed Enter to submit sign-in form with invalid credentials on #password
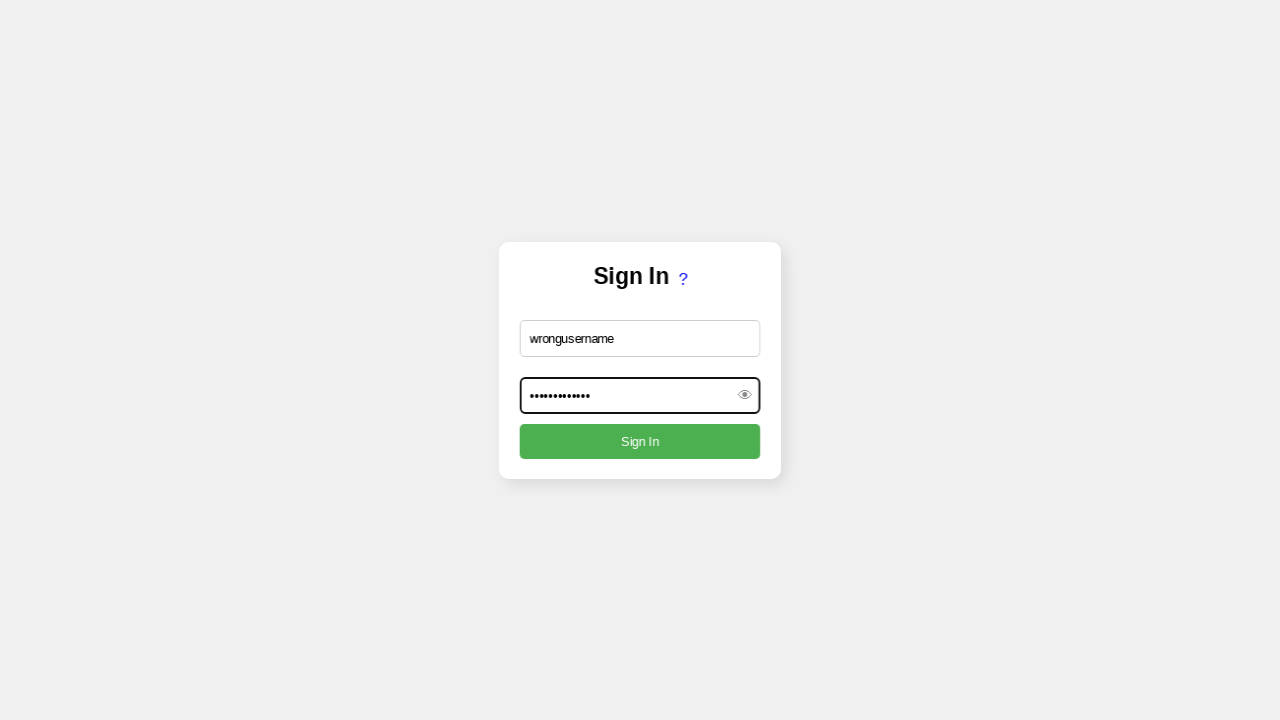

Waited 1000ms for dialog handler to execute and verify alert message
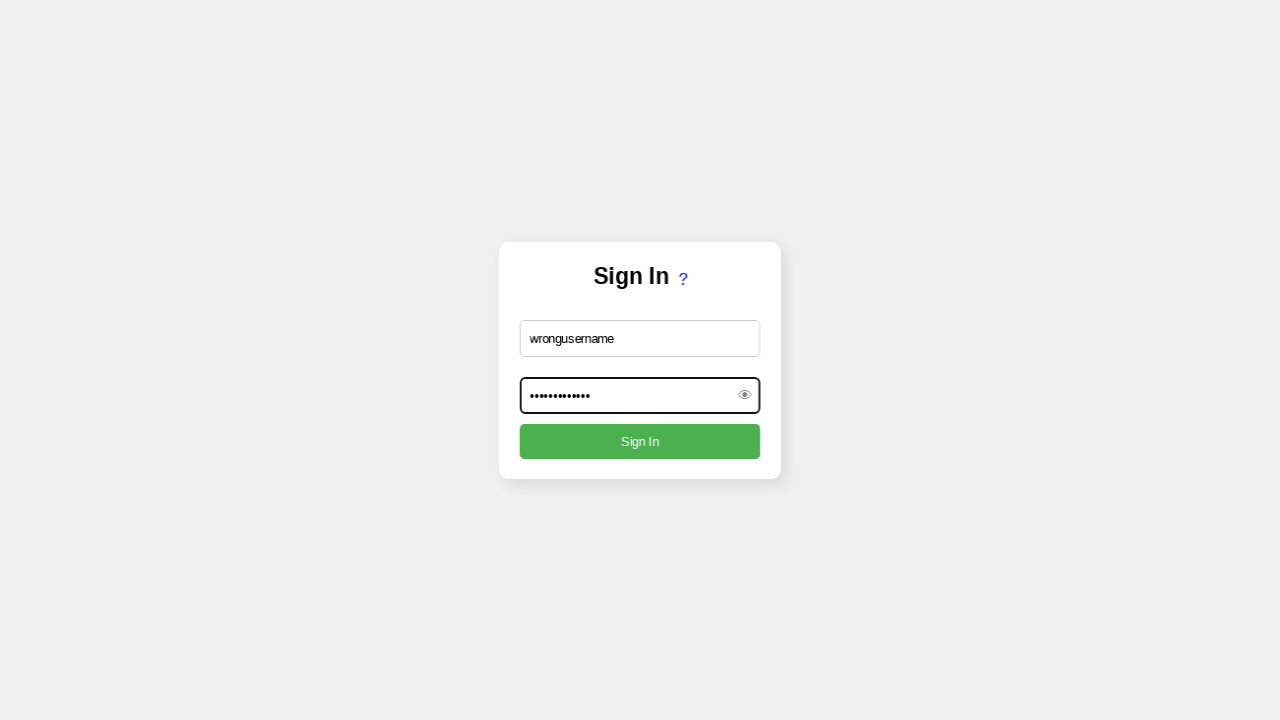

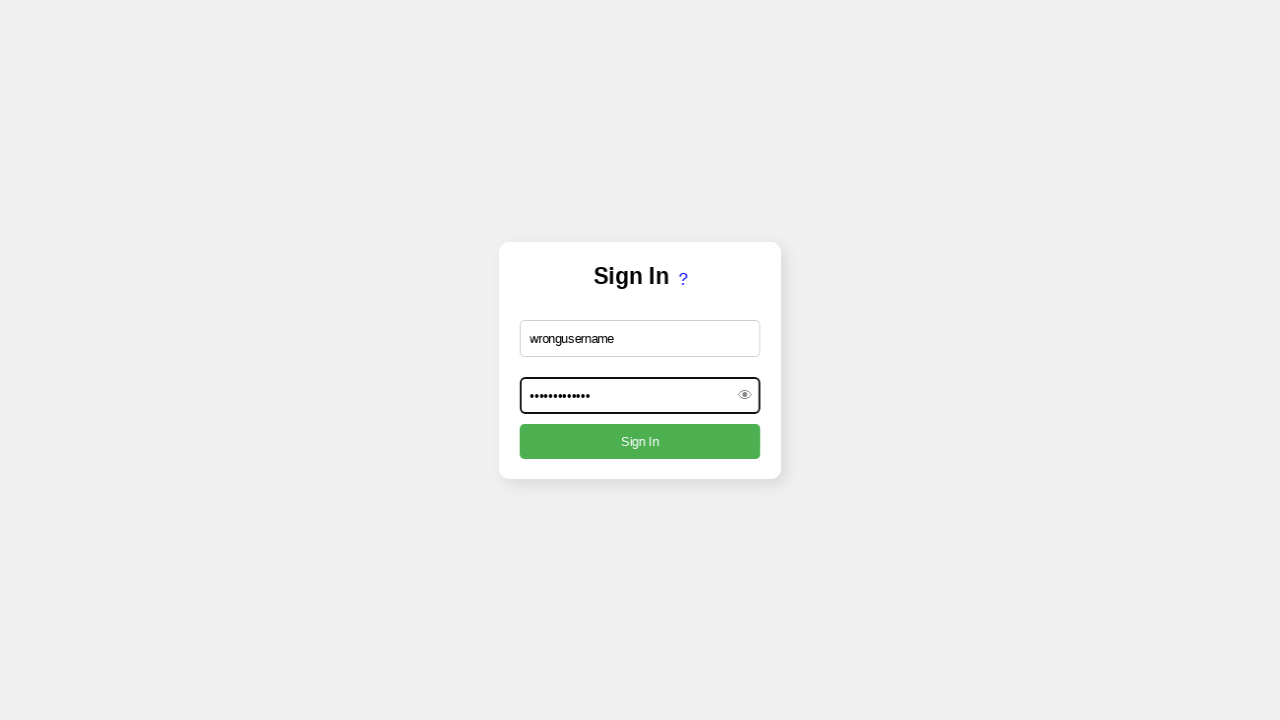